Tests searching for TREM2 gene in human organism, selecting it, and initiating download in tab format

Starting URL: https://orcs.thebiogrid.org/

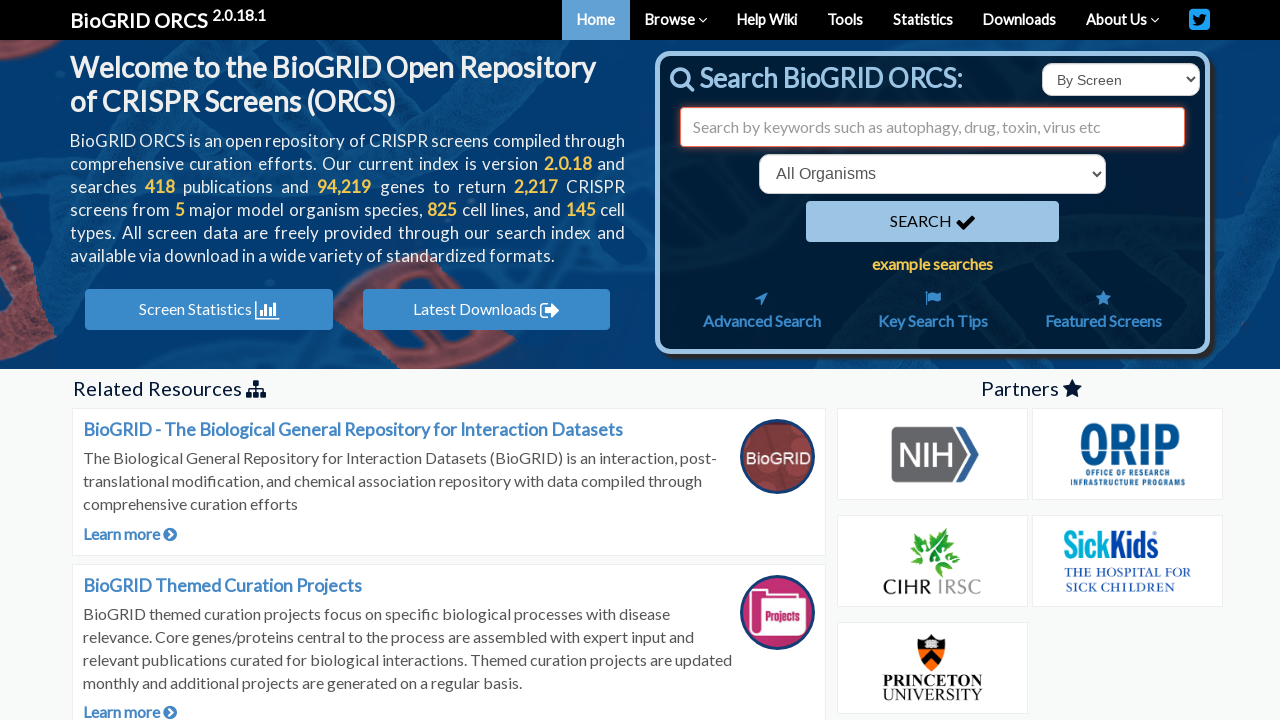

Clicked on search type dropdown at (1121, 80) on select#searchType
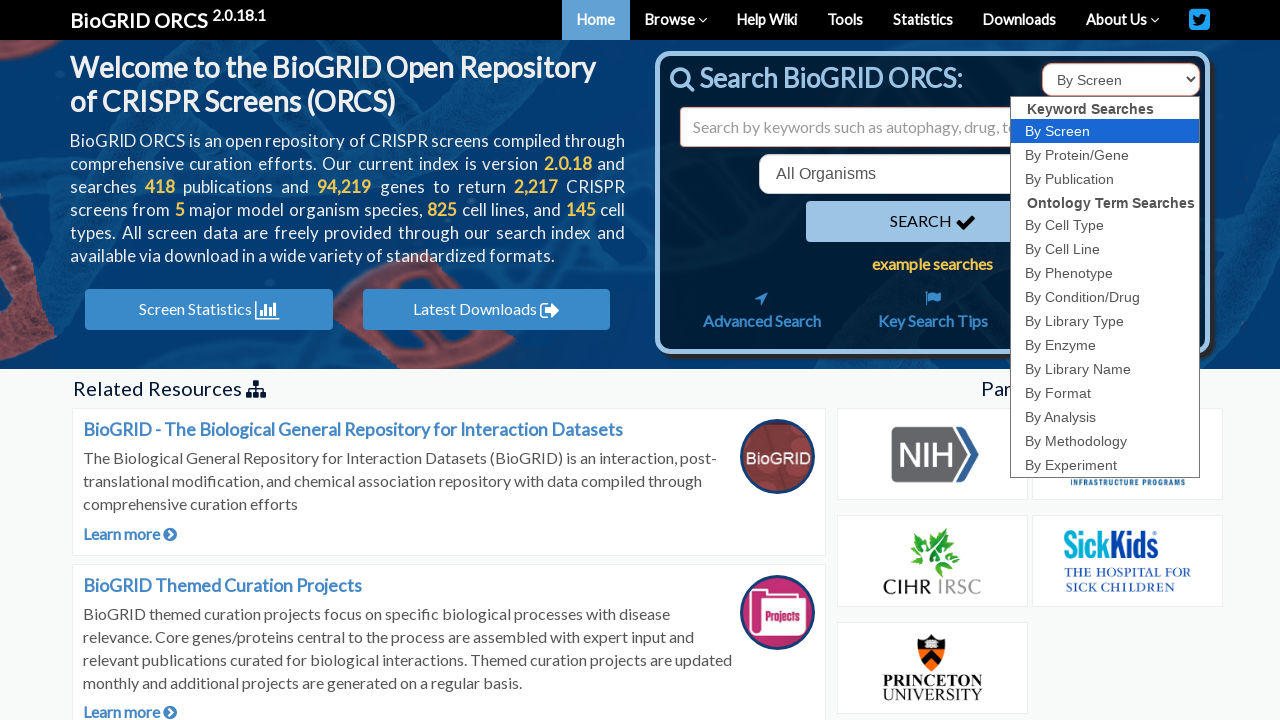

Selected 'id' option from search type dropdown on select#searchType
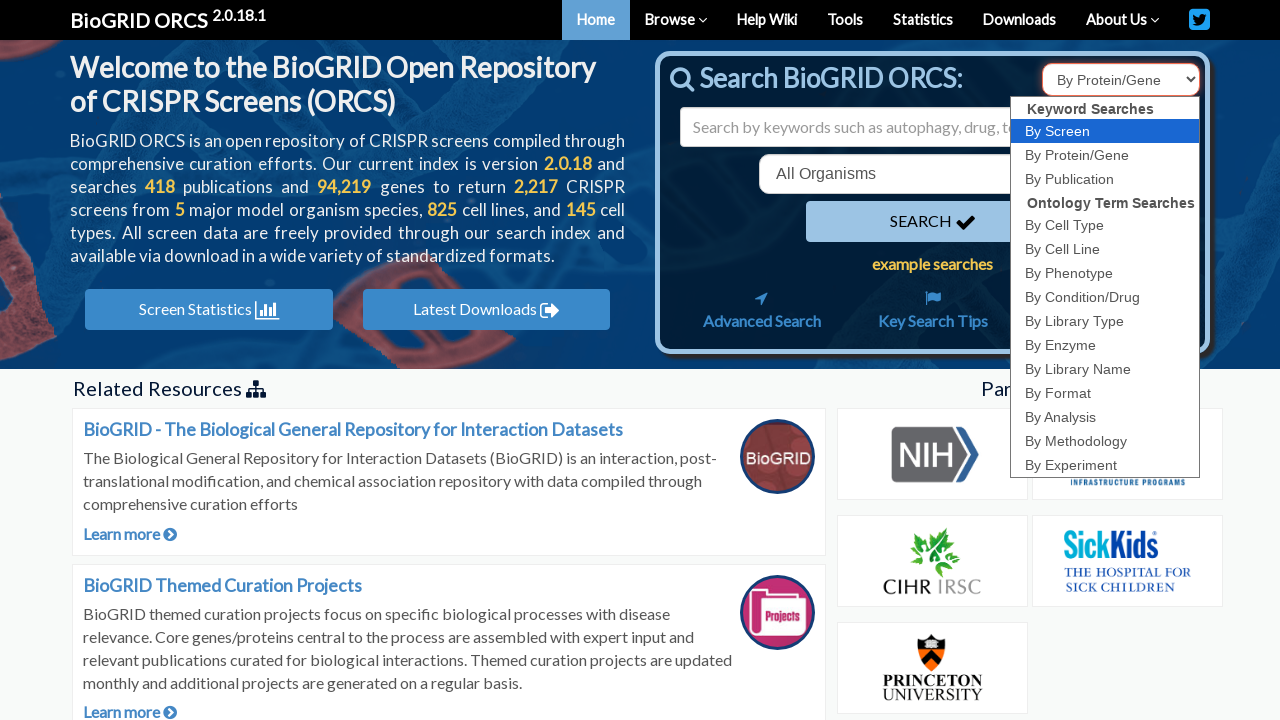

Entered 'TREM2' in search field on input#search
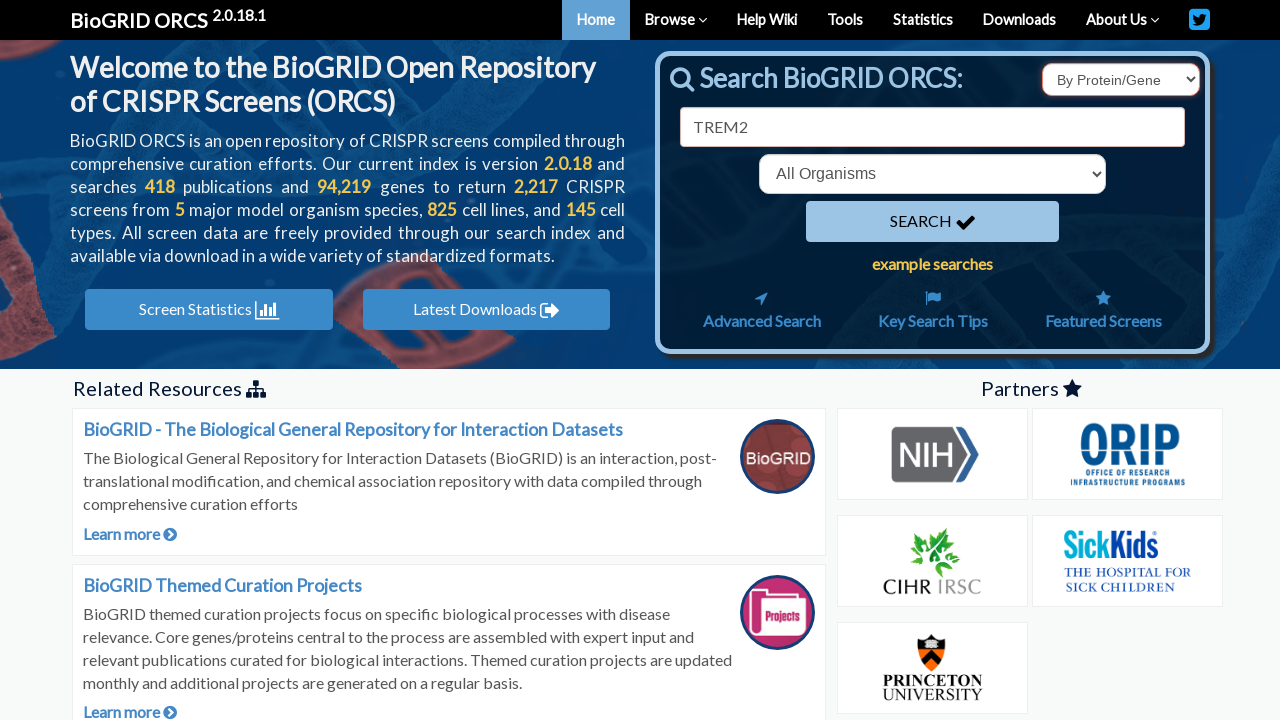

Clicked organism dropdown at (932, 174) on select[name='organism']
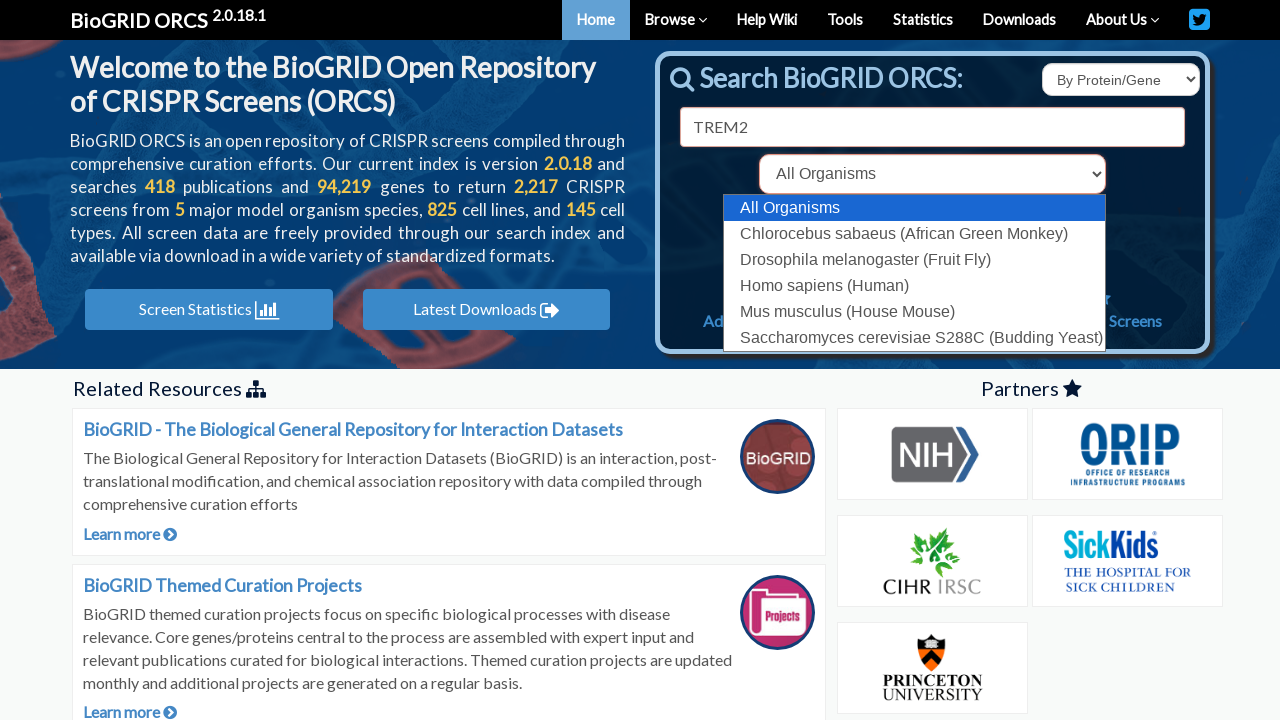

Selected human organism (9606) from dropdown on select[name='organism']
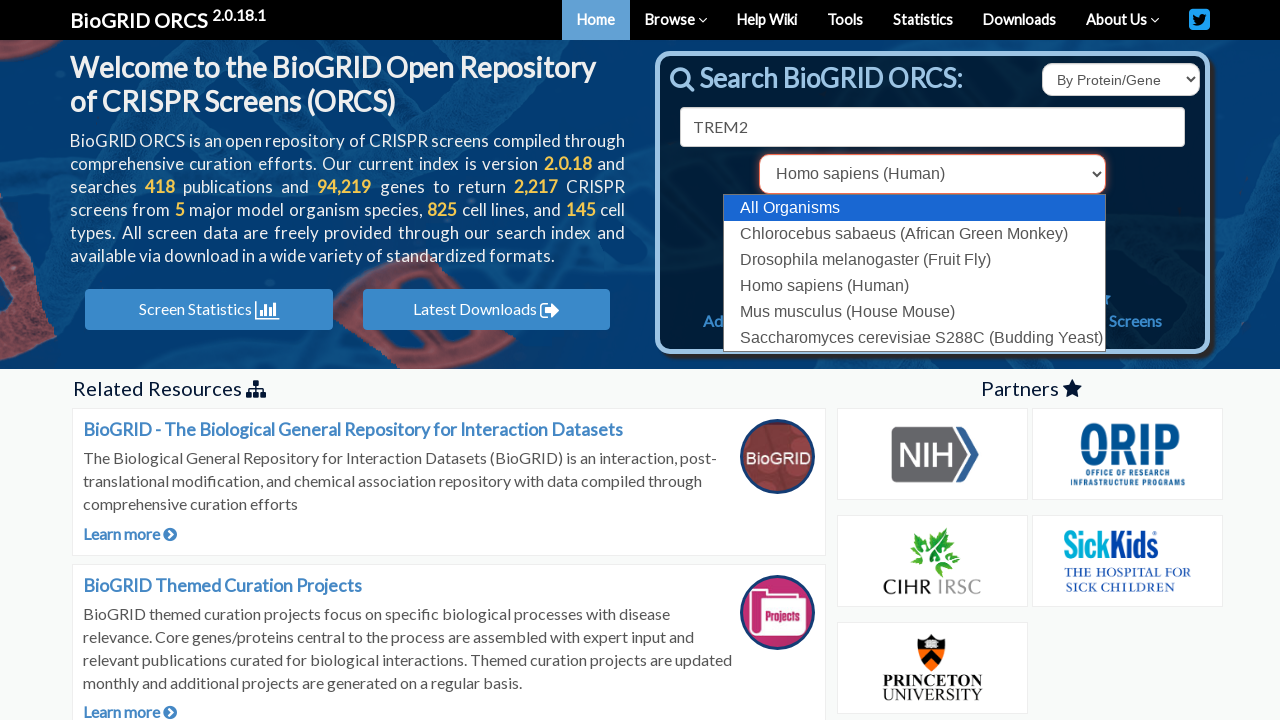

Clicked search button at (932, 222) on button[type='submit']
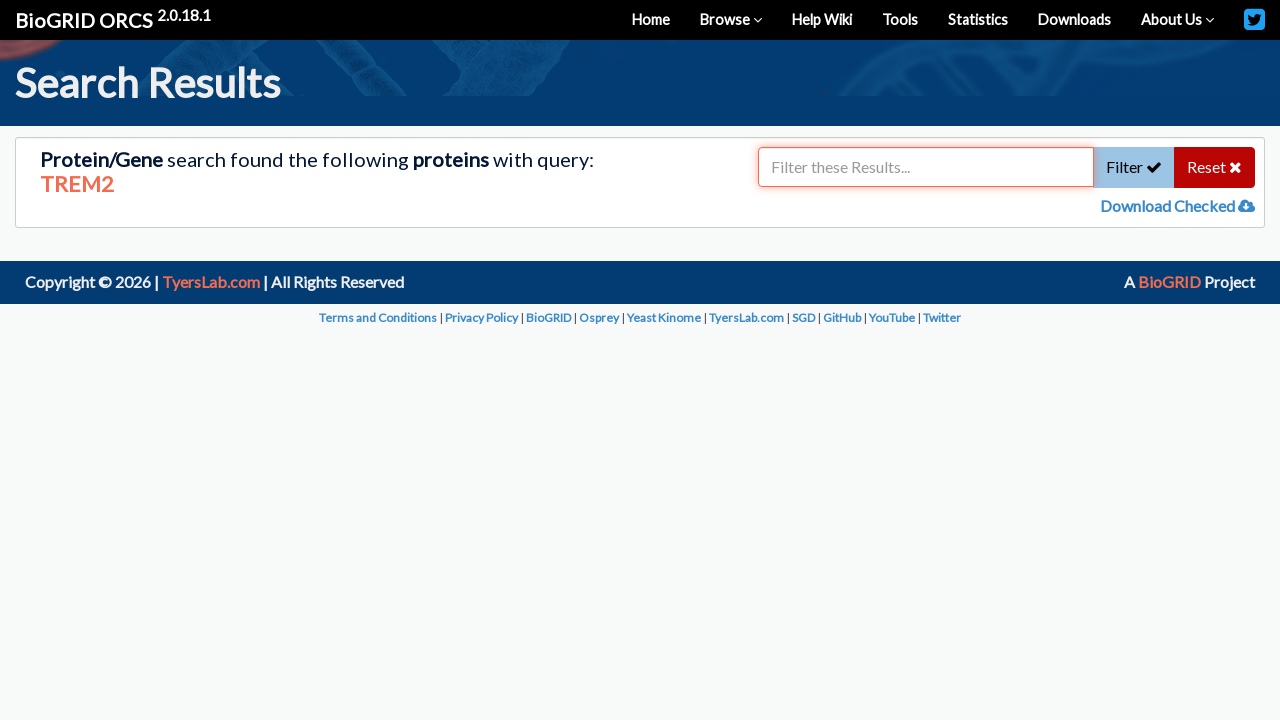

Waited for TREM2 gene search results to load
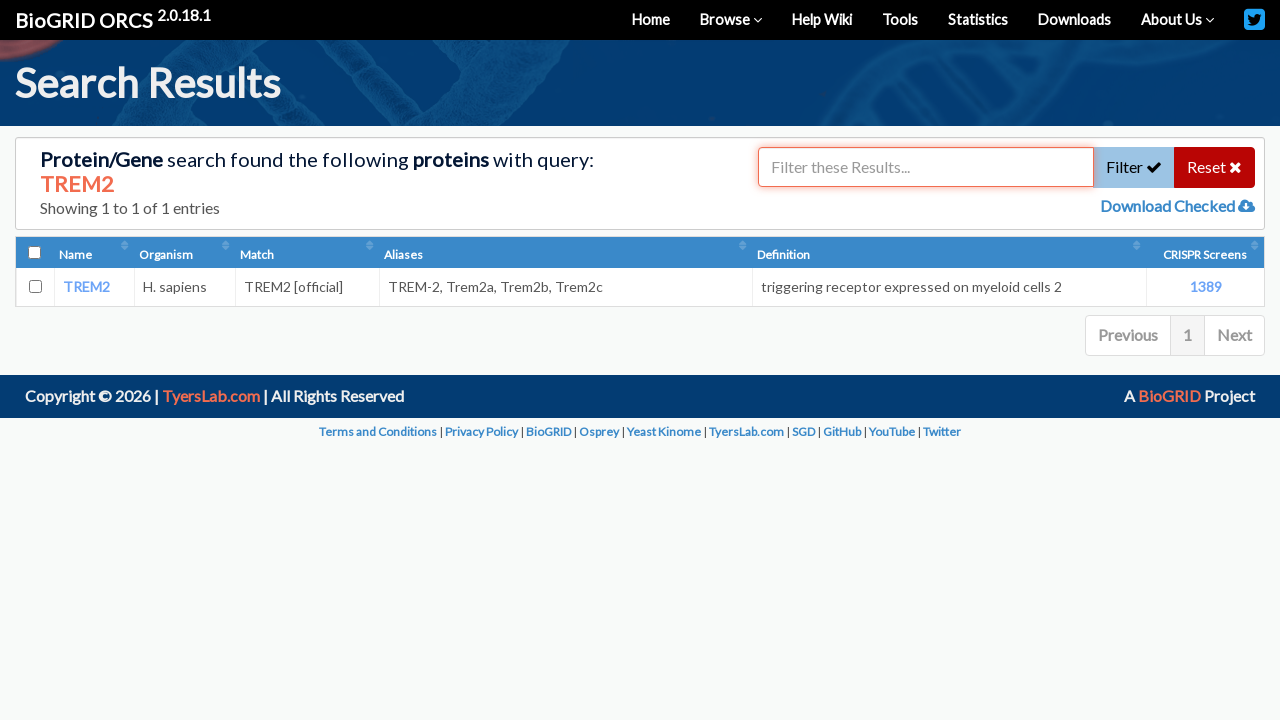

Checked the TREM2 gene checkbox at (35, 287) on input[value='54209']
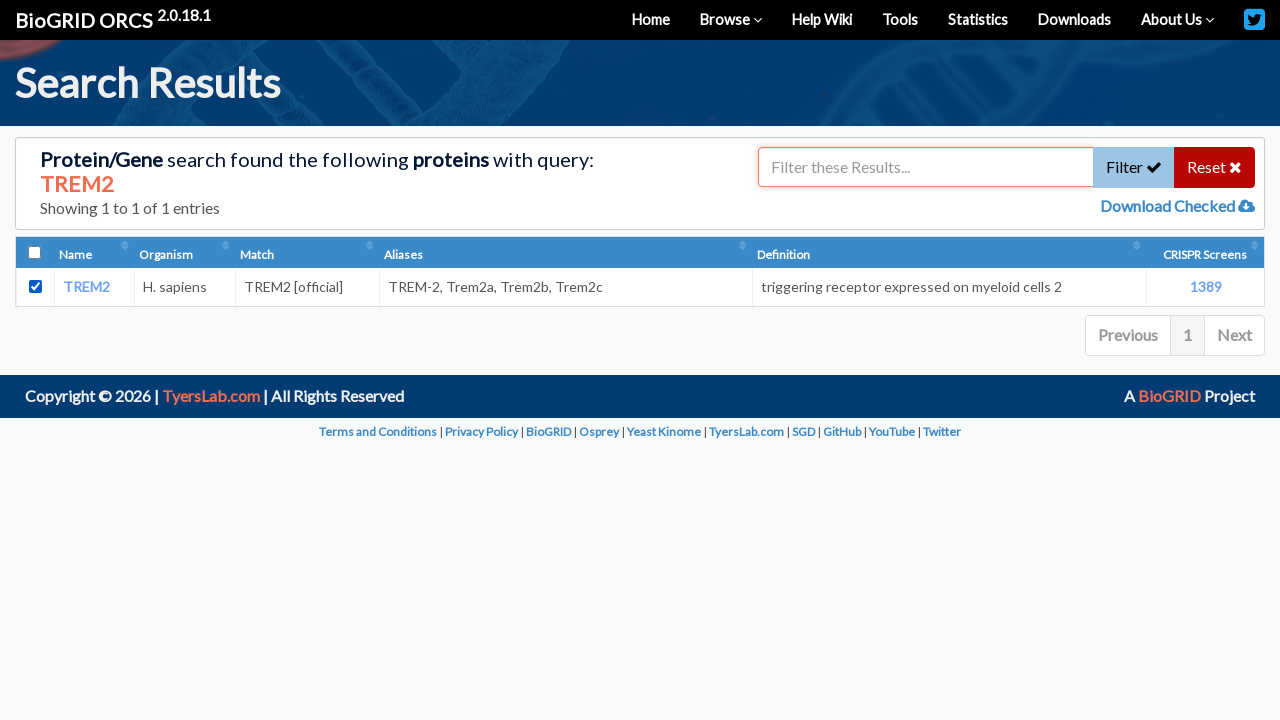

Clicked download checked button at (1169, 206) on a#downloadChecked
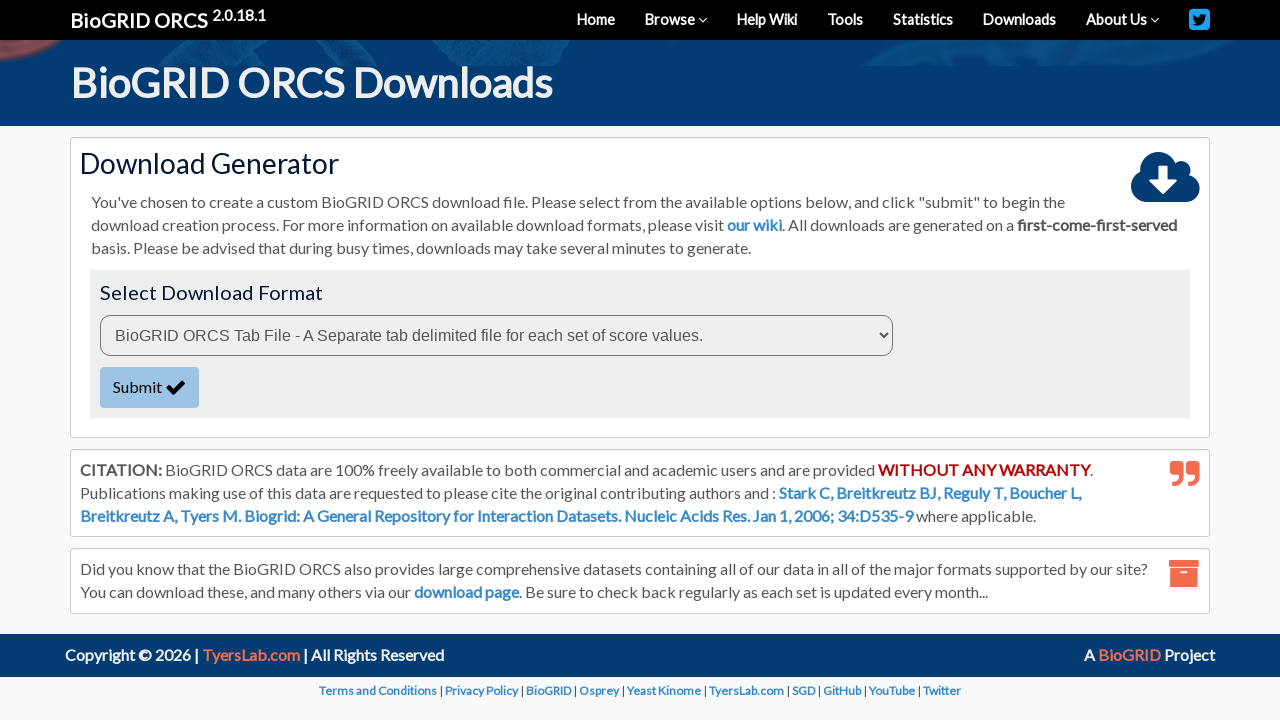

Waited for download format dropdown to appear
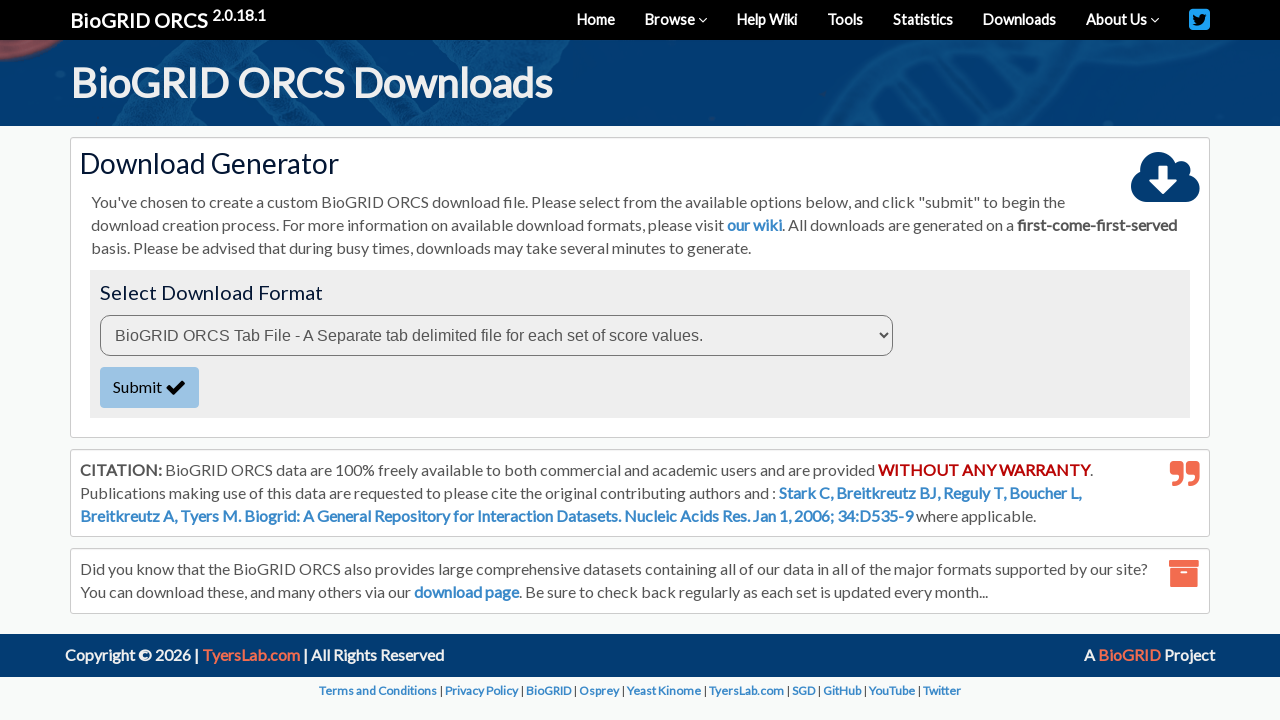

Clicked download format dropdown at (496, 335) on select#downloadFormat
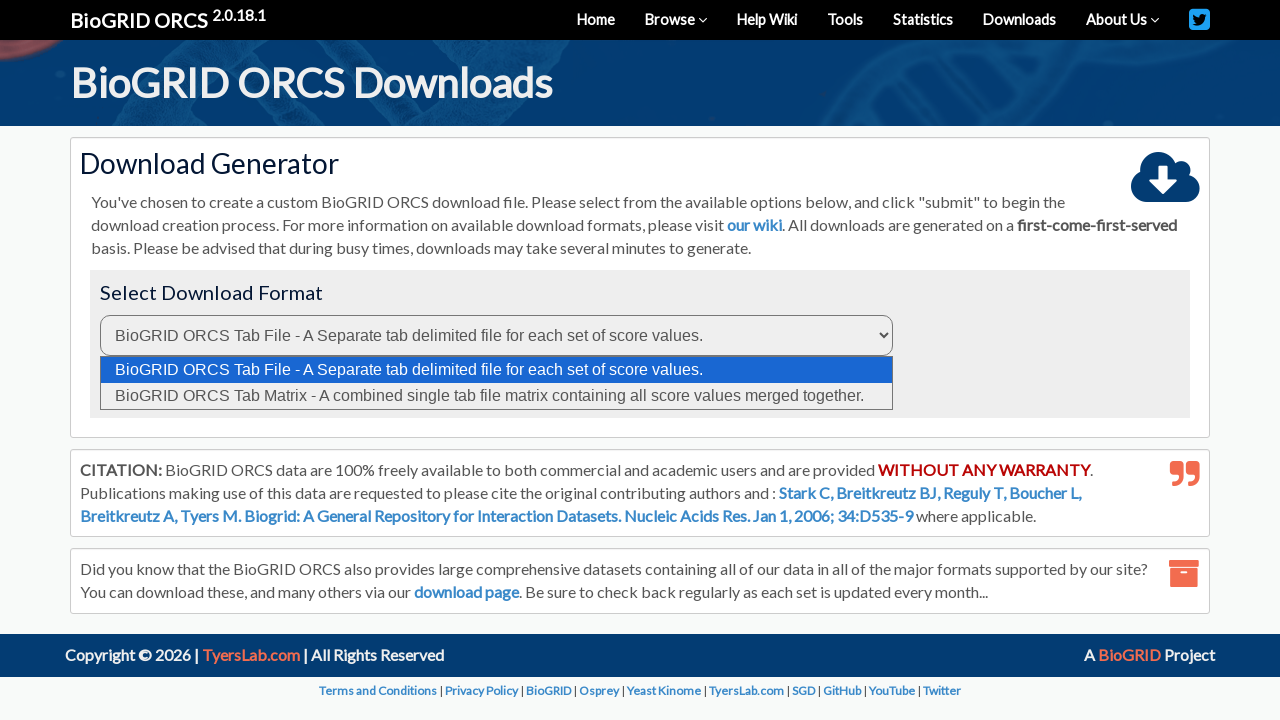

Clicked submit button to initiate download in tab format at (150, 387) on button#submitDownloadBtn
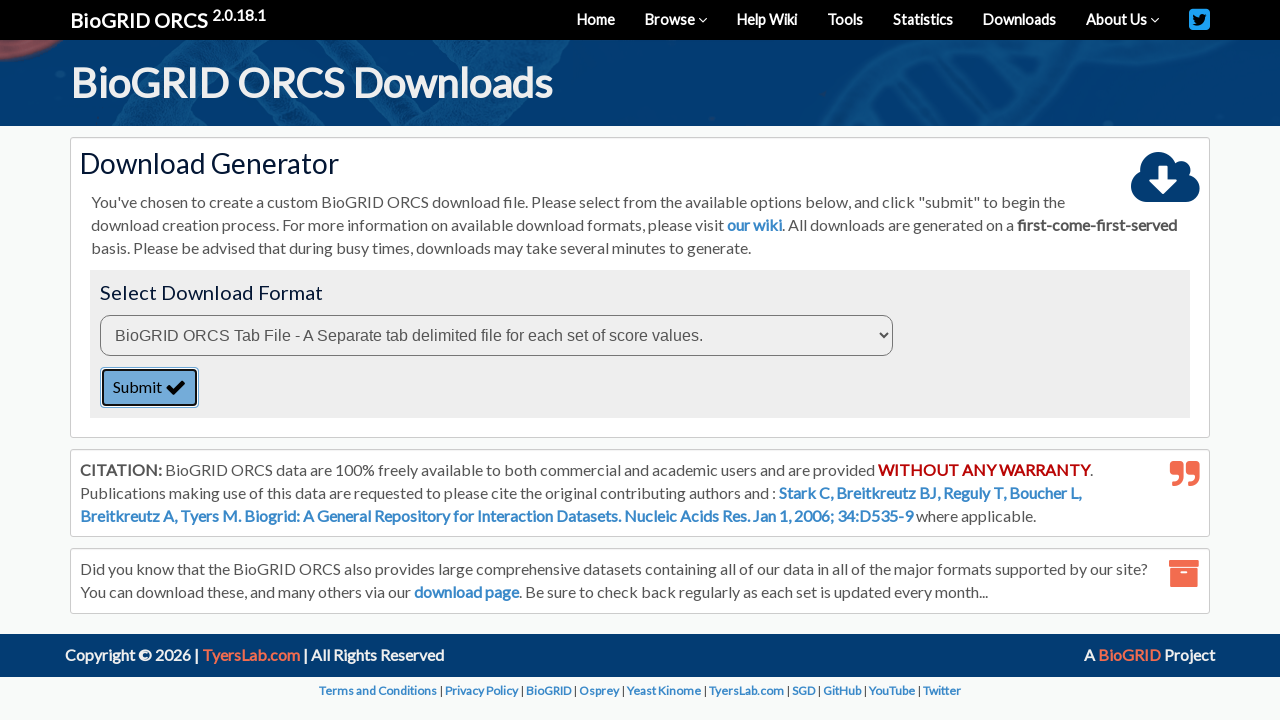

Waited for download file button to appear
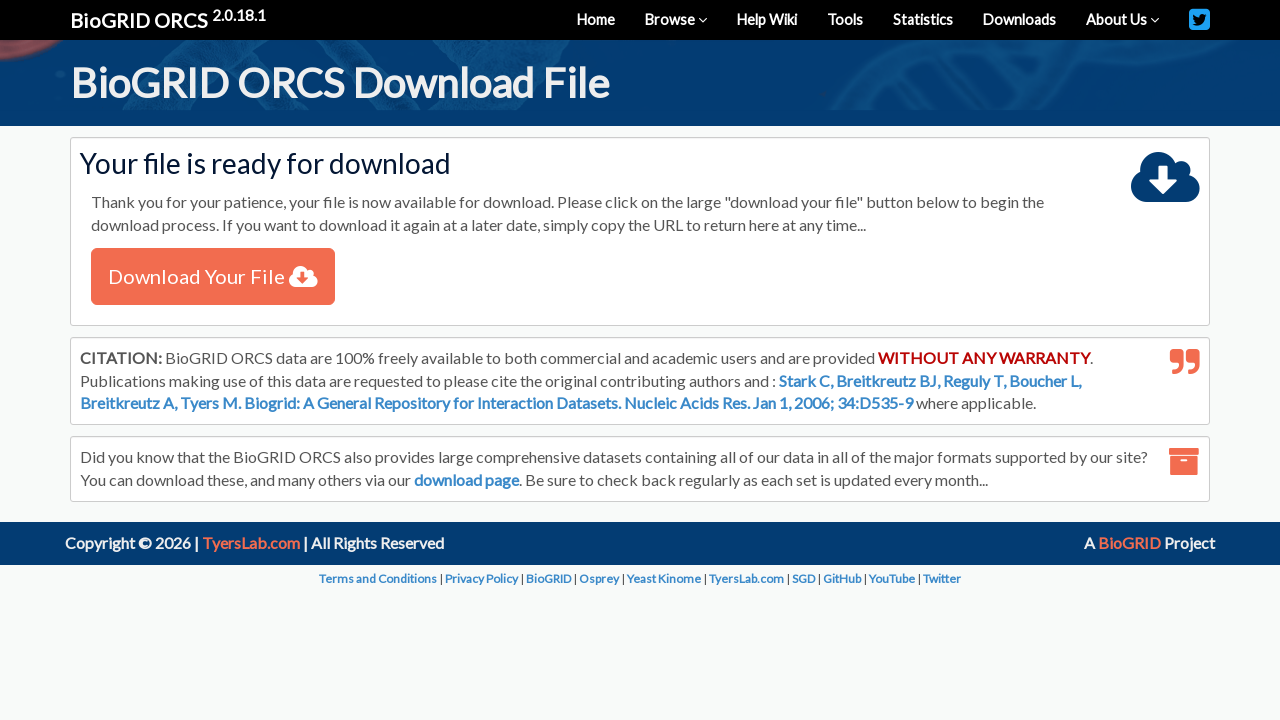

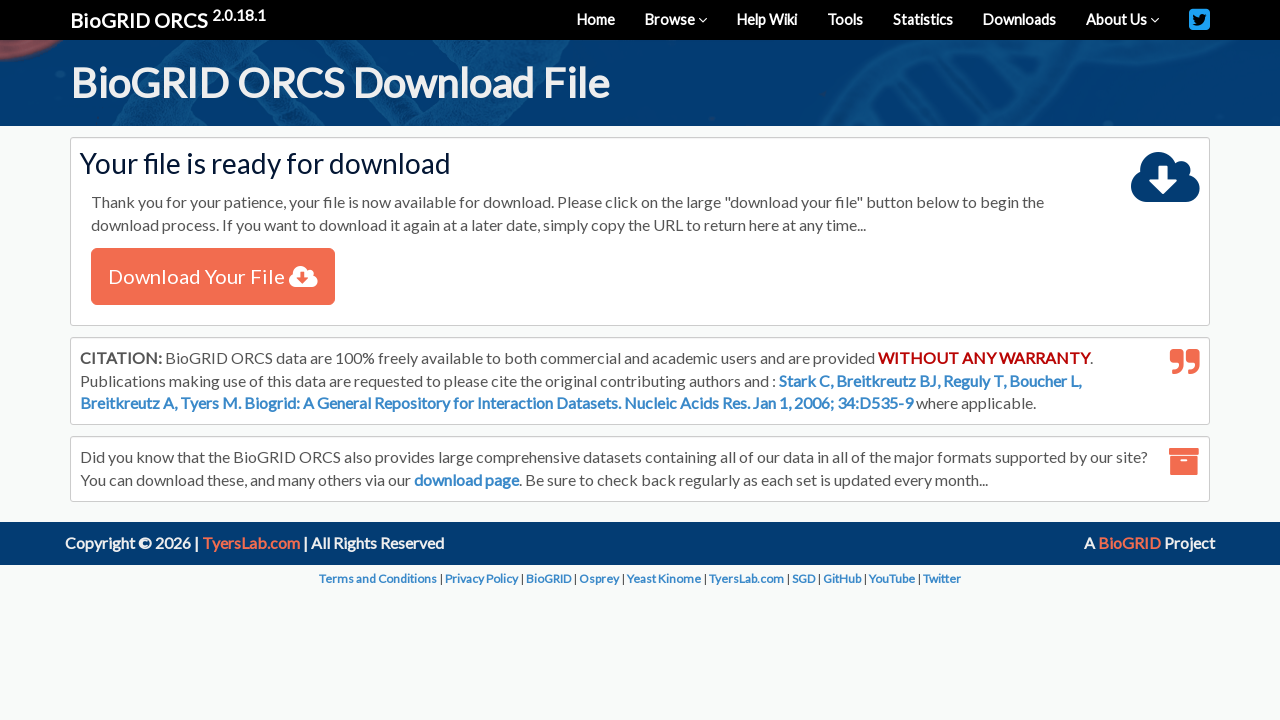